Tests form submission by clicking the submit button and verifying the success page loads

Starting URL: https://bonigarcia.dev/selenium-webdriver-java/web-form.html

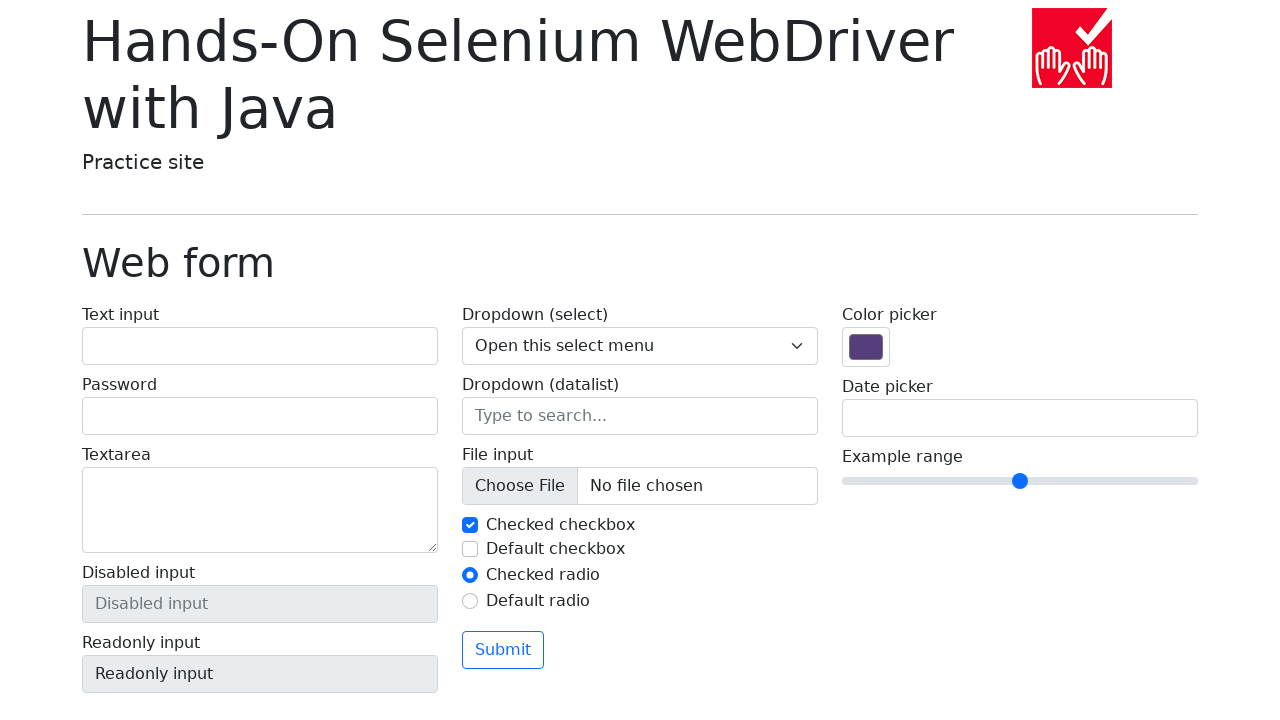

Clicked submit button to submit the form at (503, 650) on button[type='submit']
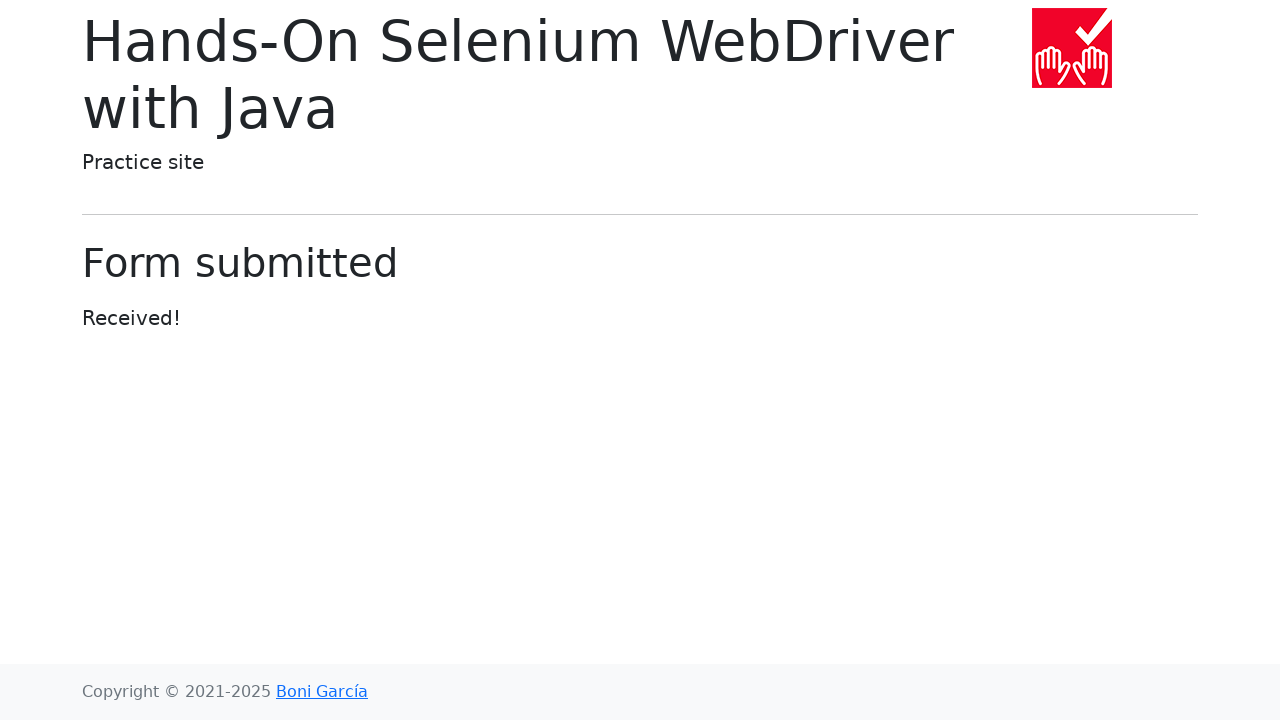

Waited for navigation to submitted form page
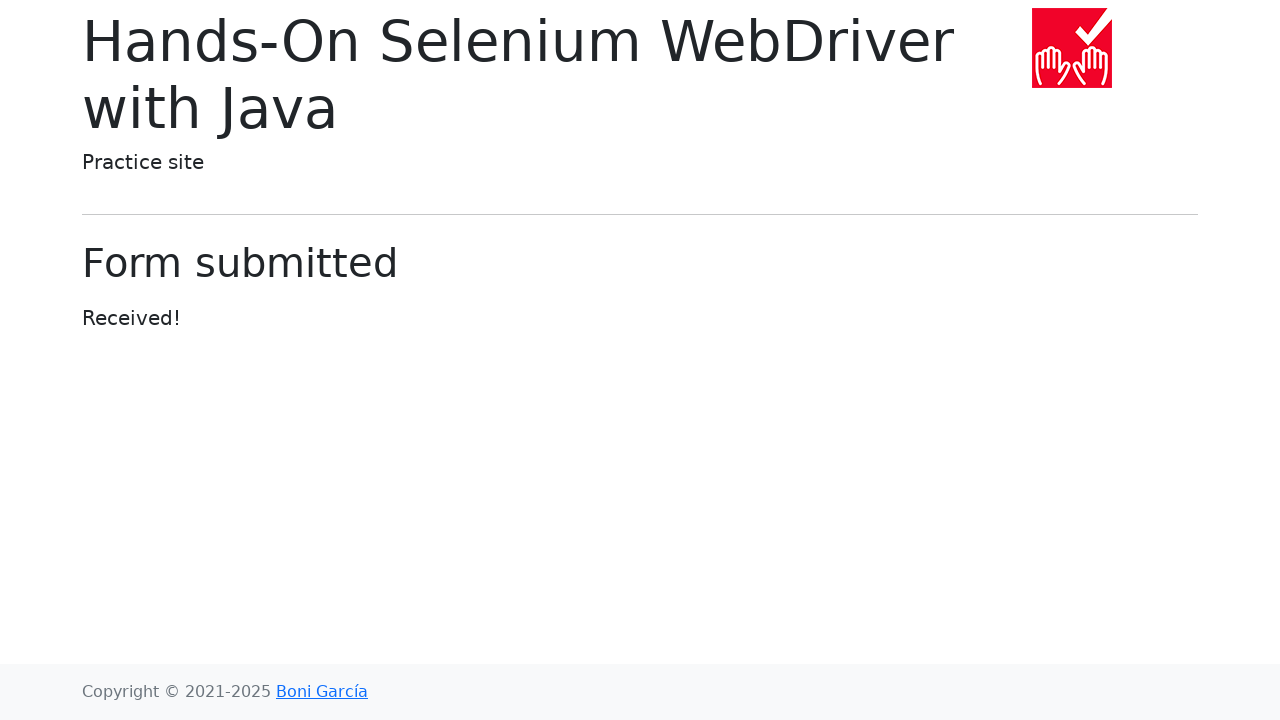

Verified URL contains 'submitted-form.html'
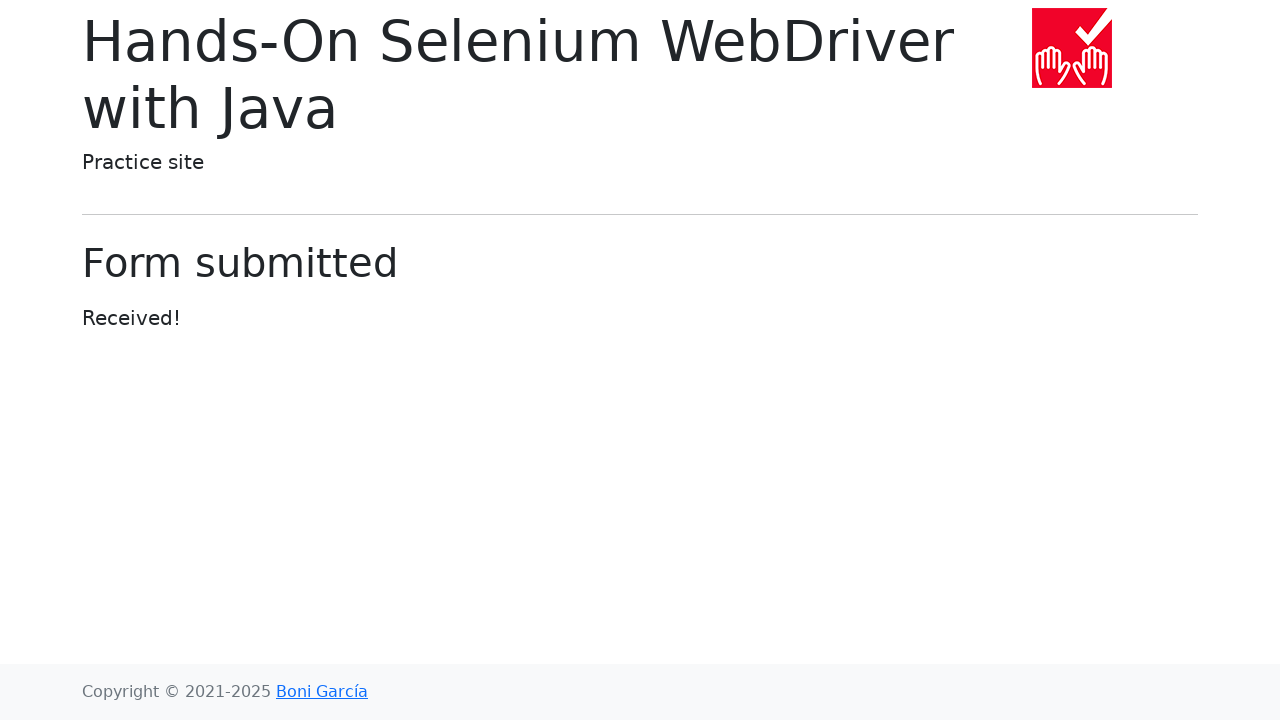

Located success title element (h1.display-6)
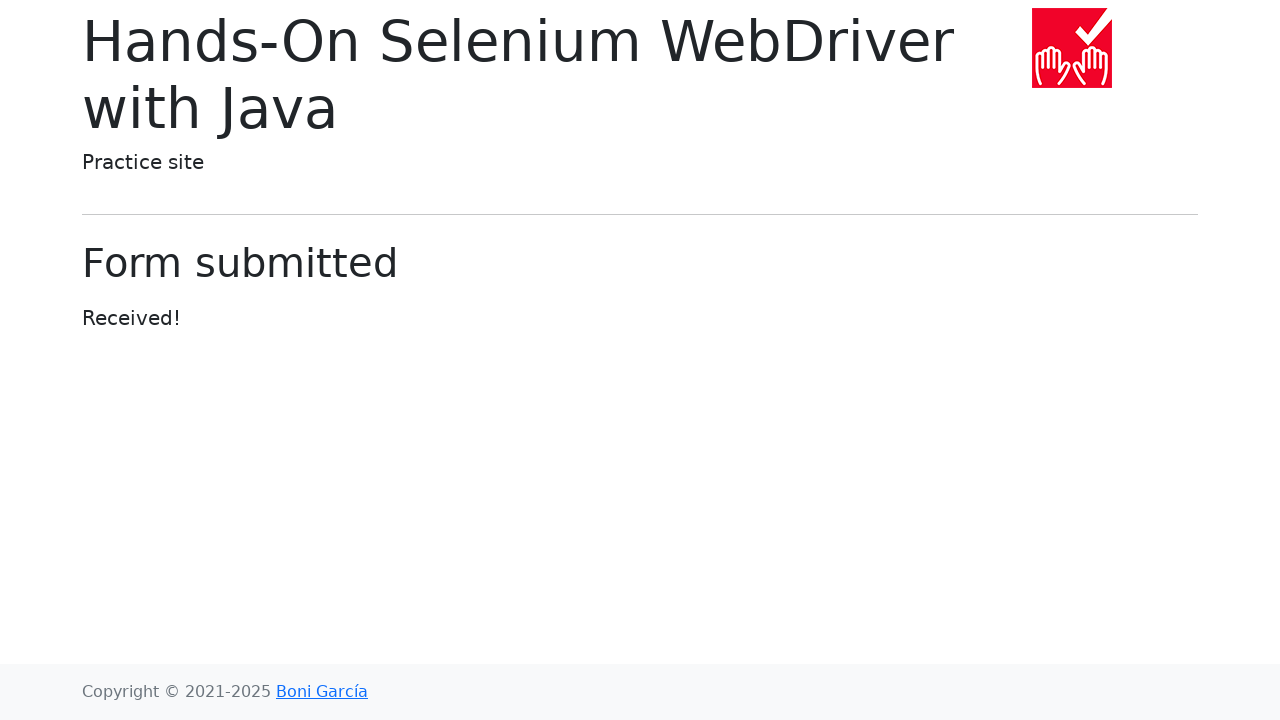

Waited for success title to become visible
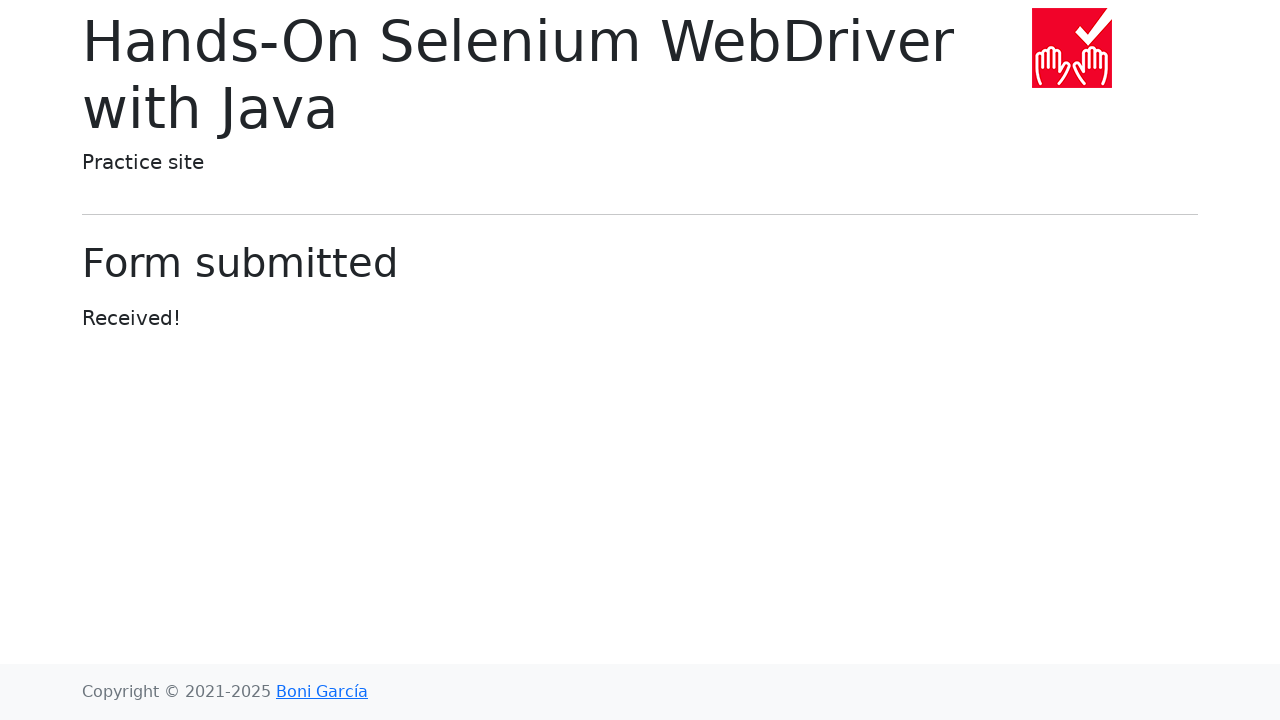

Retrieved text content from success title
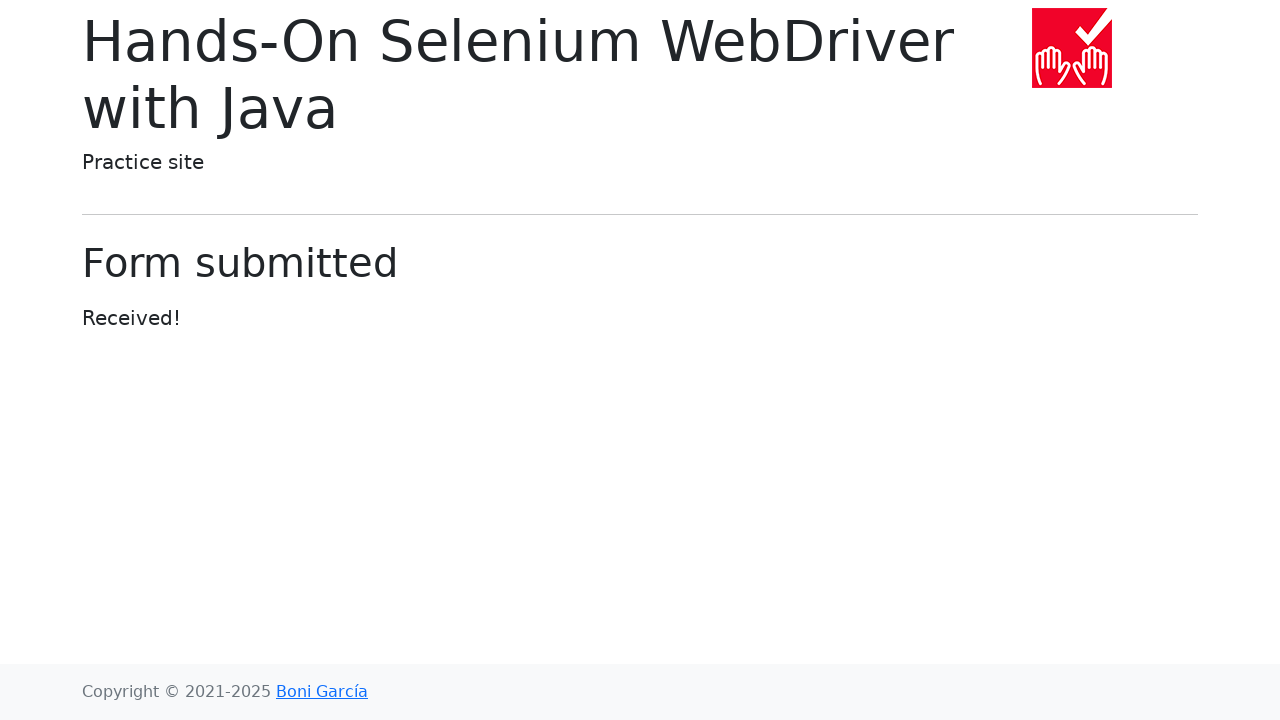

Verified success title text is 'Form submitted'
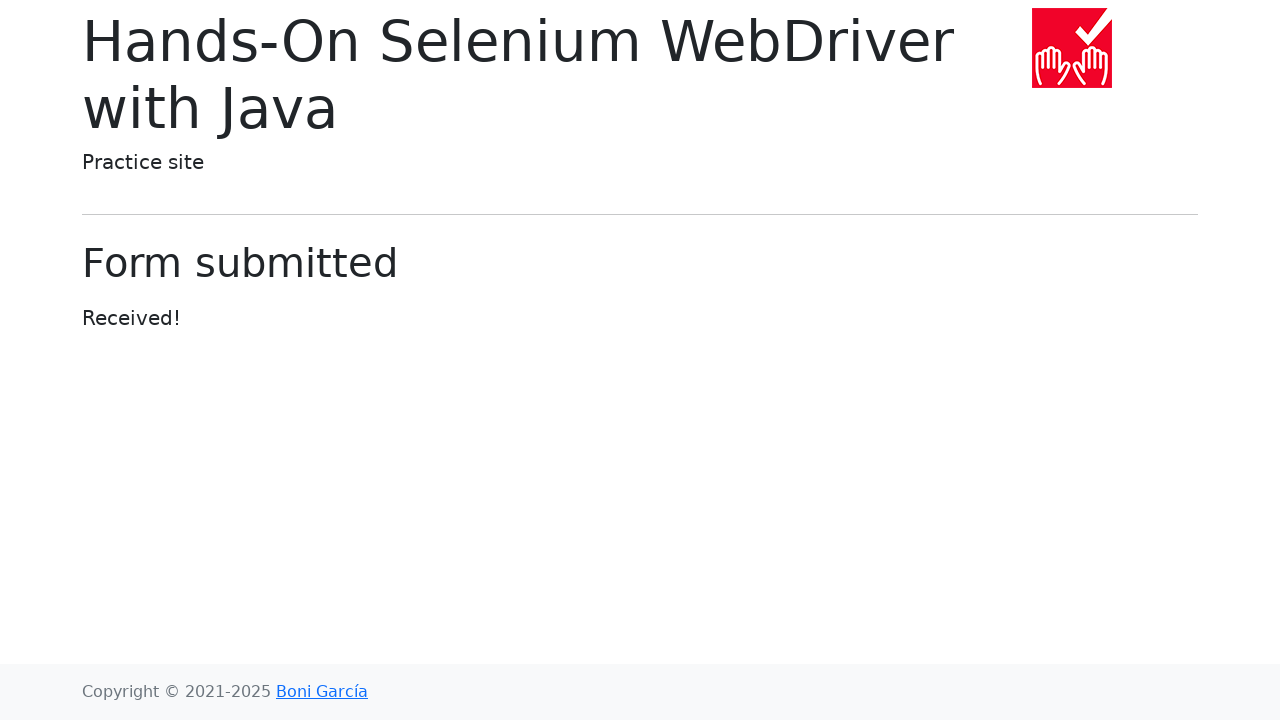

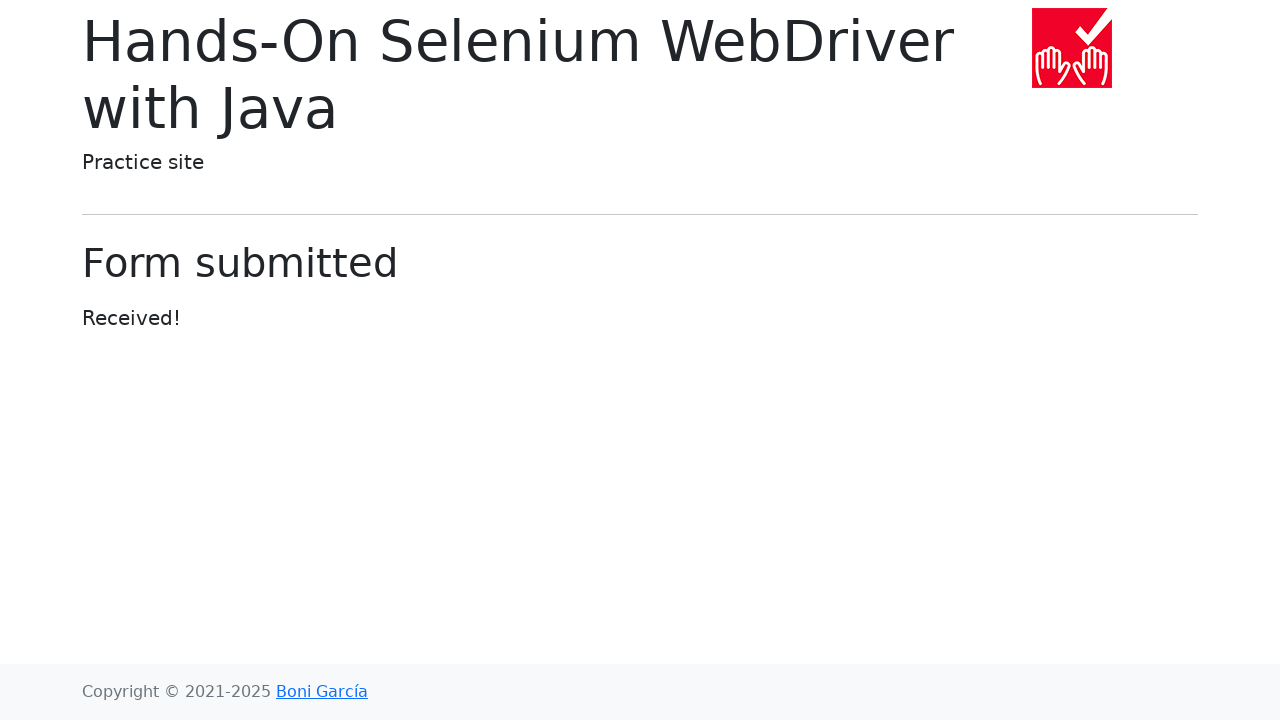